Tests navigation on the Reserve Bank of India website by clicking the "About" link and verifying the page title changes to the About Us page.

Starting URL: https://www.rbi.org.in/

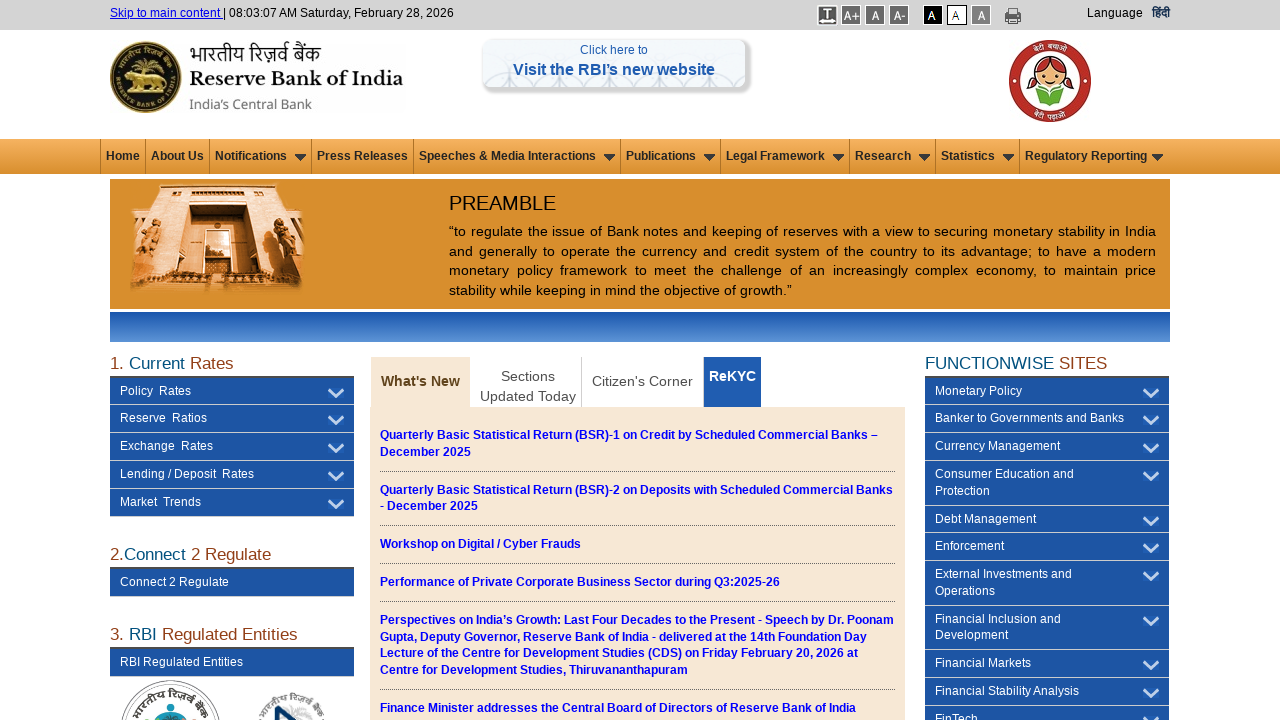

Clicked the 'About' link in the navigation at (177, 156) on xpath=(//a[contains(text(),'About')])[1]
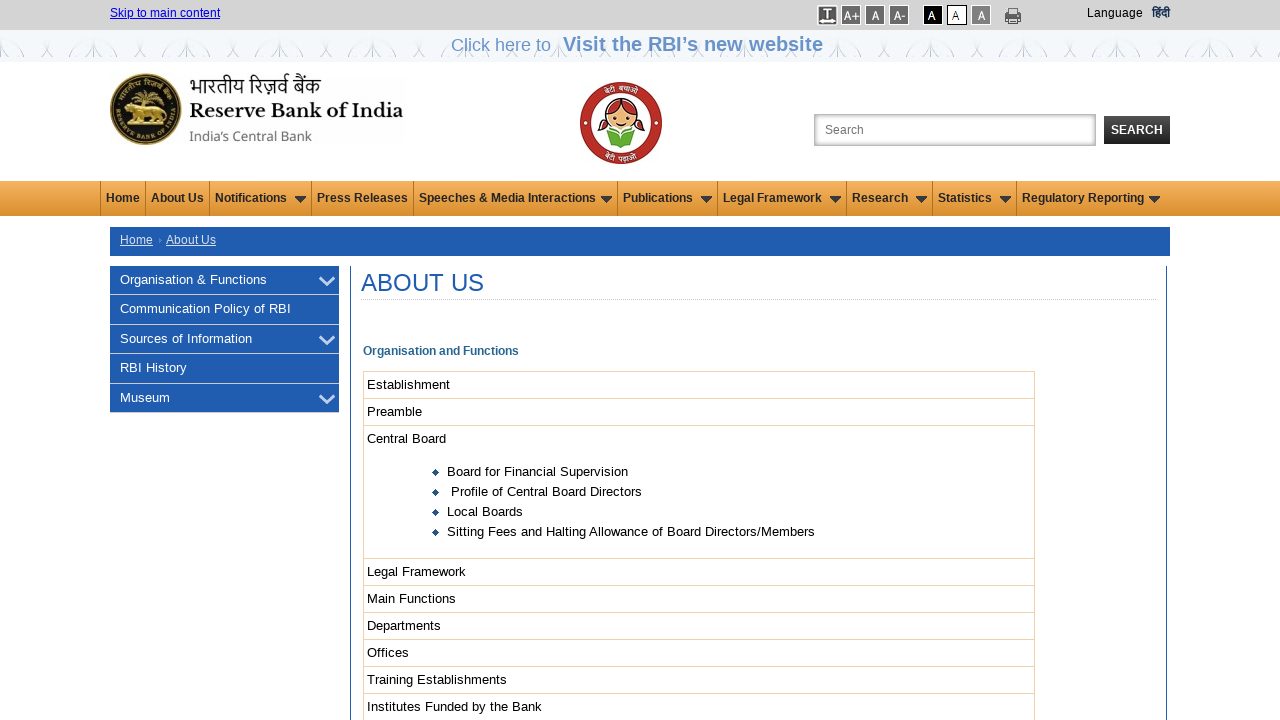

Waited for page to reach domcontentloaded state
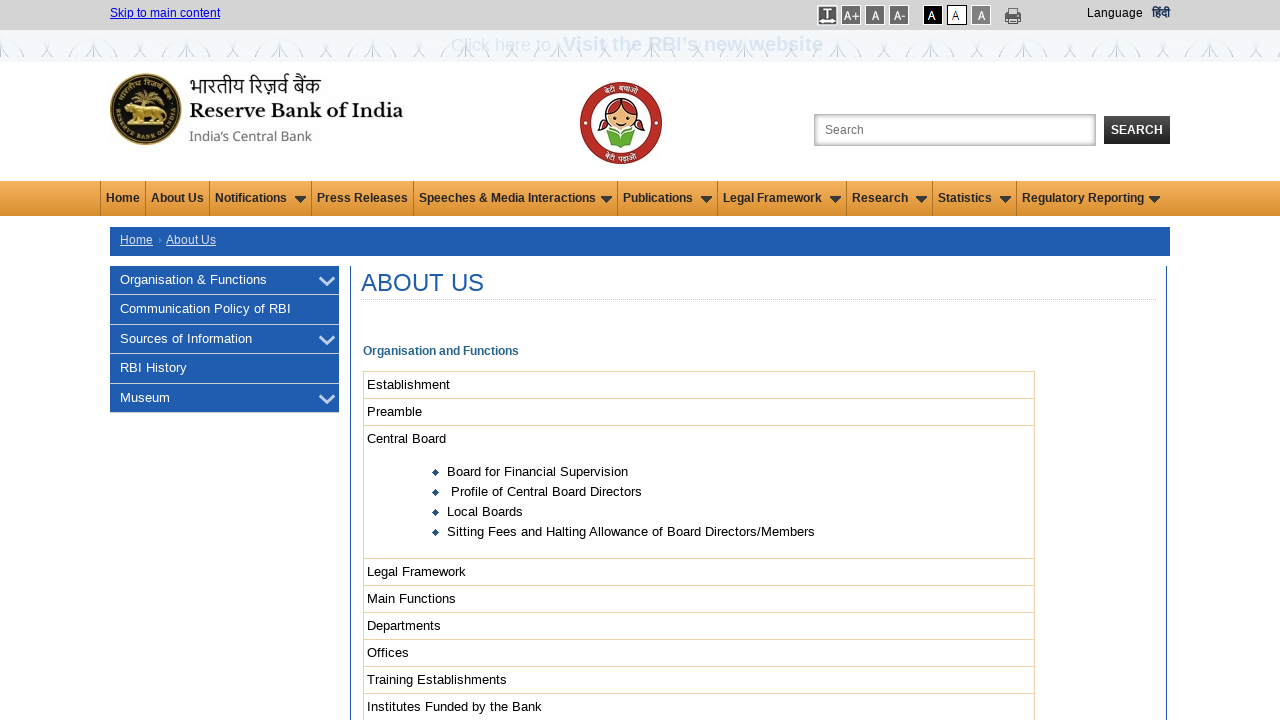

Retrieved page title: 'About Us - Reserve Bank of India'
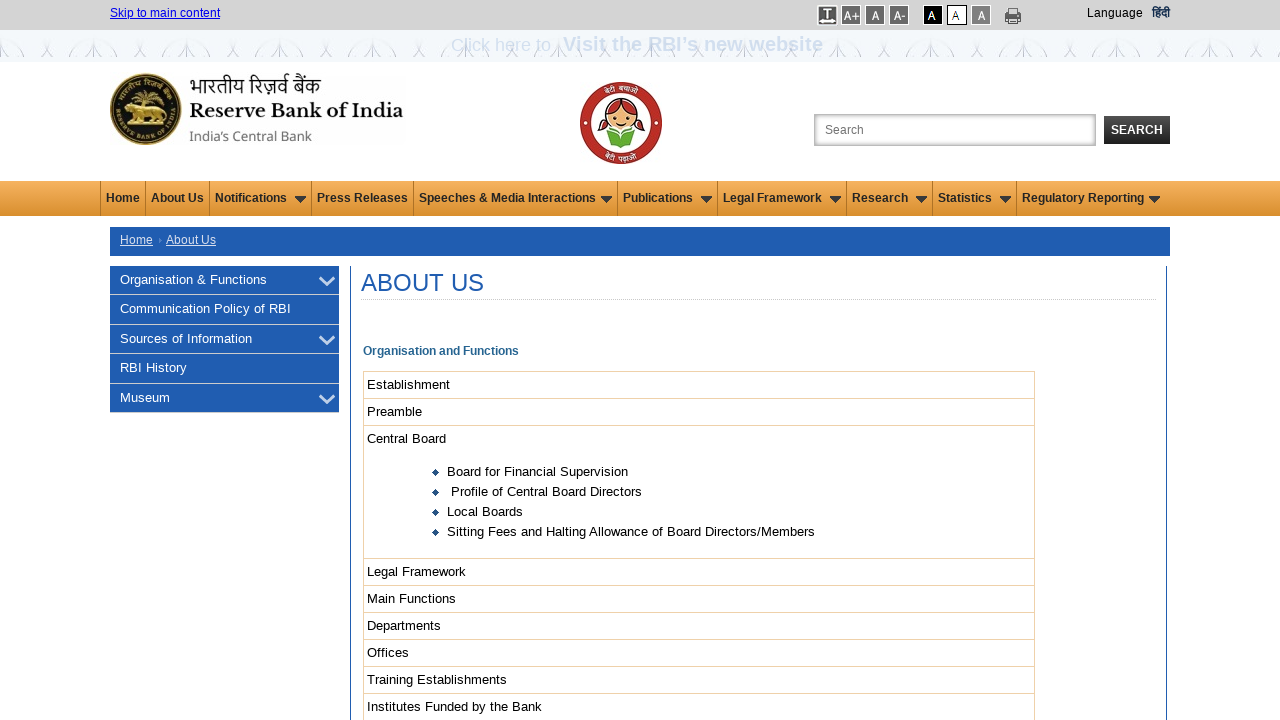

Page title verification failed - expected 'Reserve Bank of India - About Us' but got 'About Us - Reserve Bank of India'
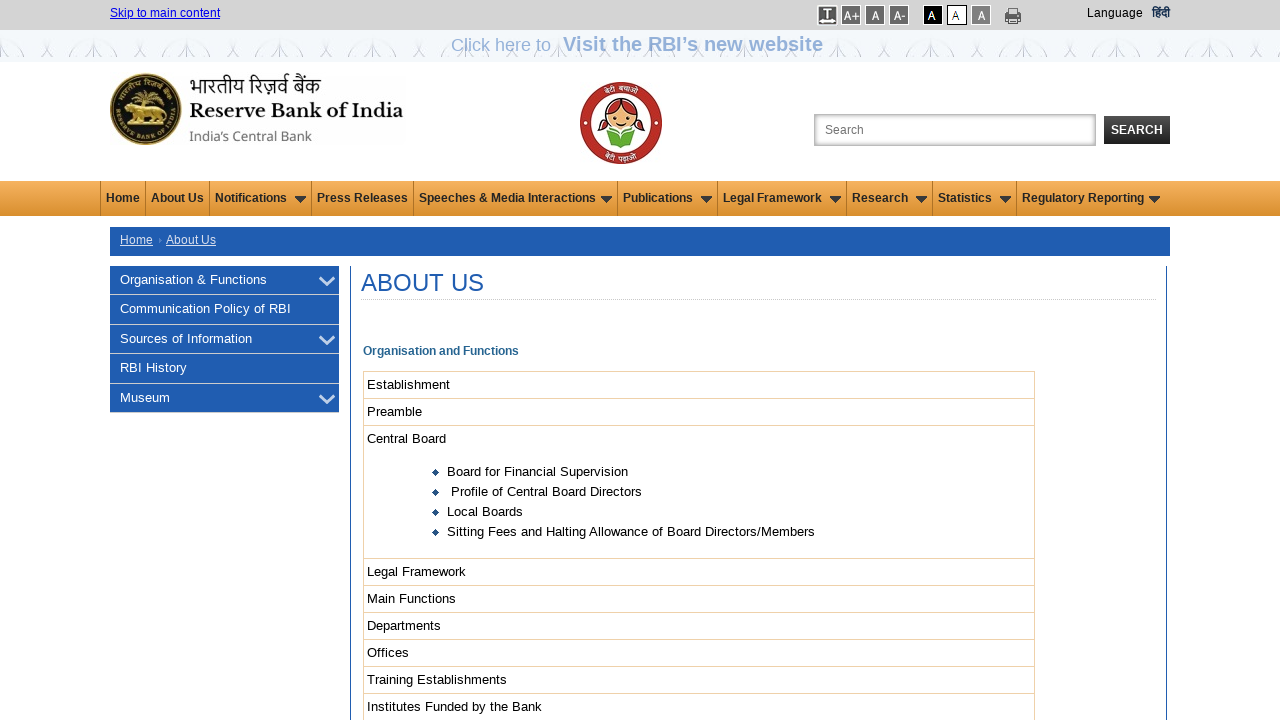

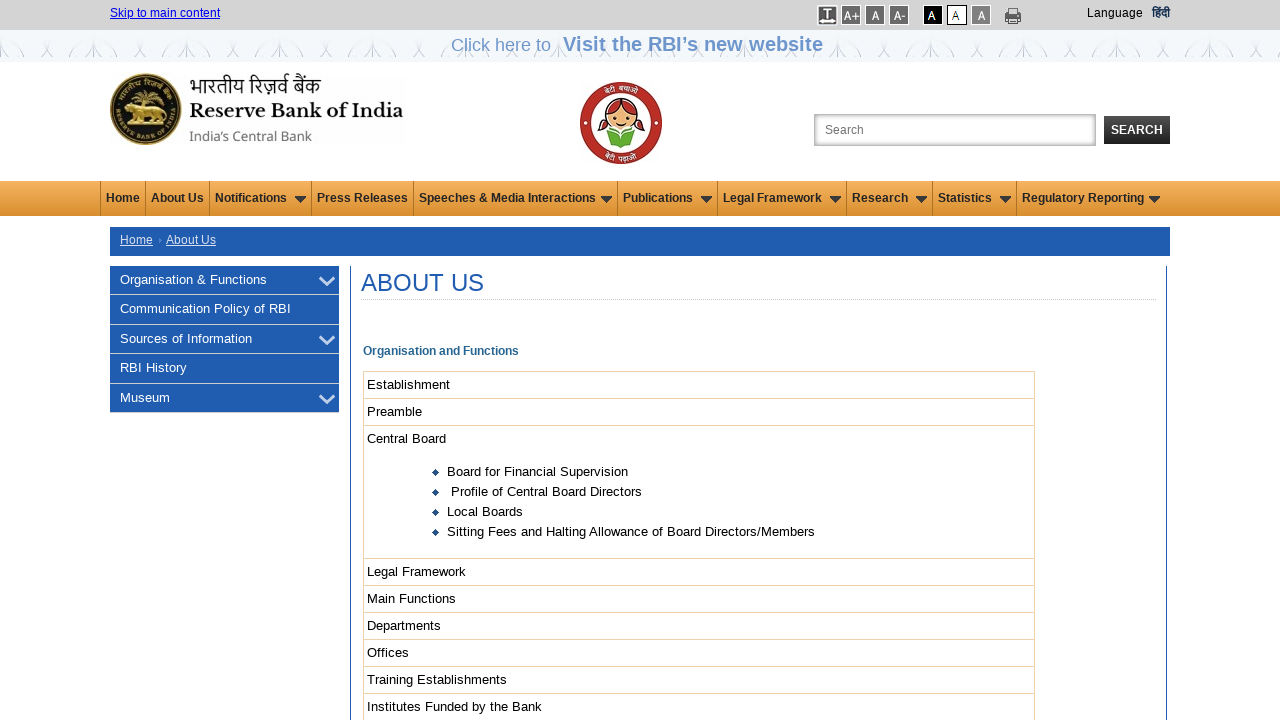